Tests drag and drop functionality on demoqa.com by navigating to the Interactions section, opening the Sortable menu, and performing a drag operation from element one to three.

Starting URL: https://demoqa.com/

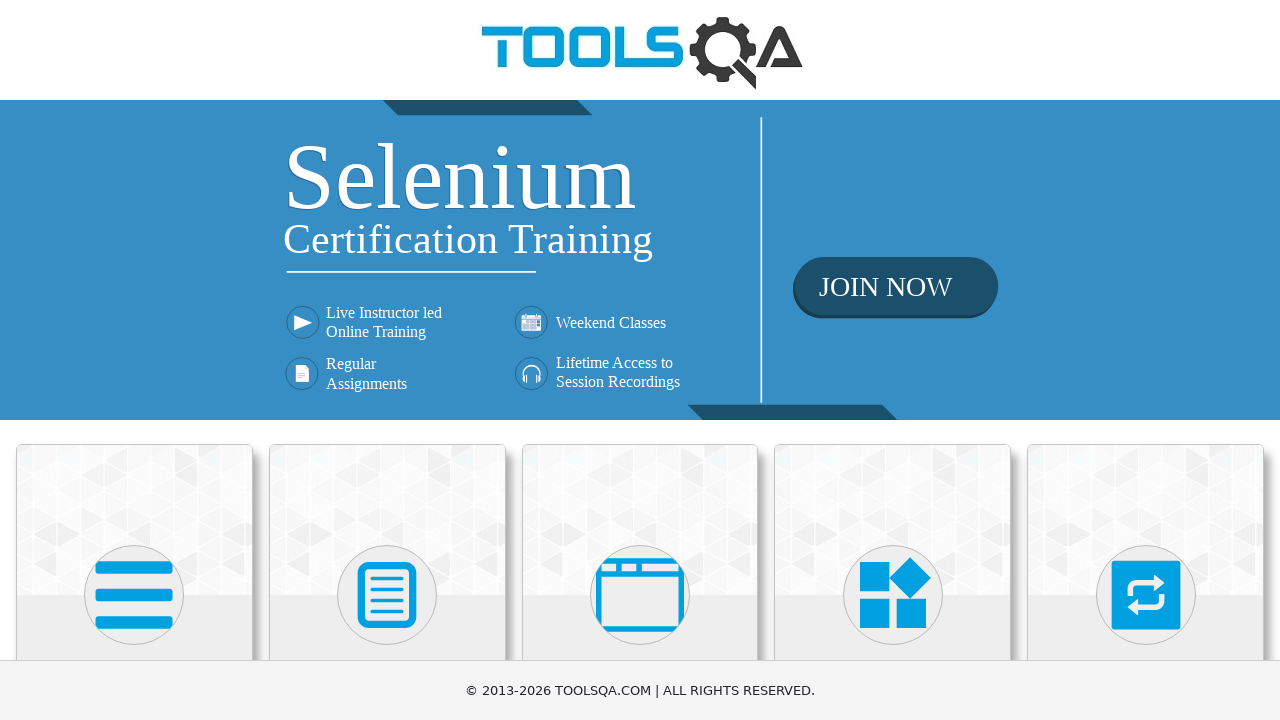

Clicked on Interactions card on main page at (1146, 360) on text=Interactions
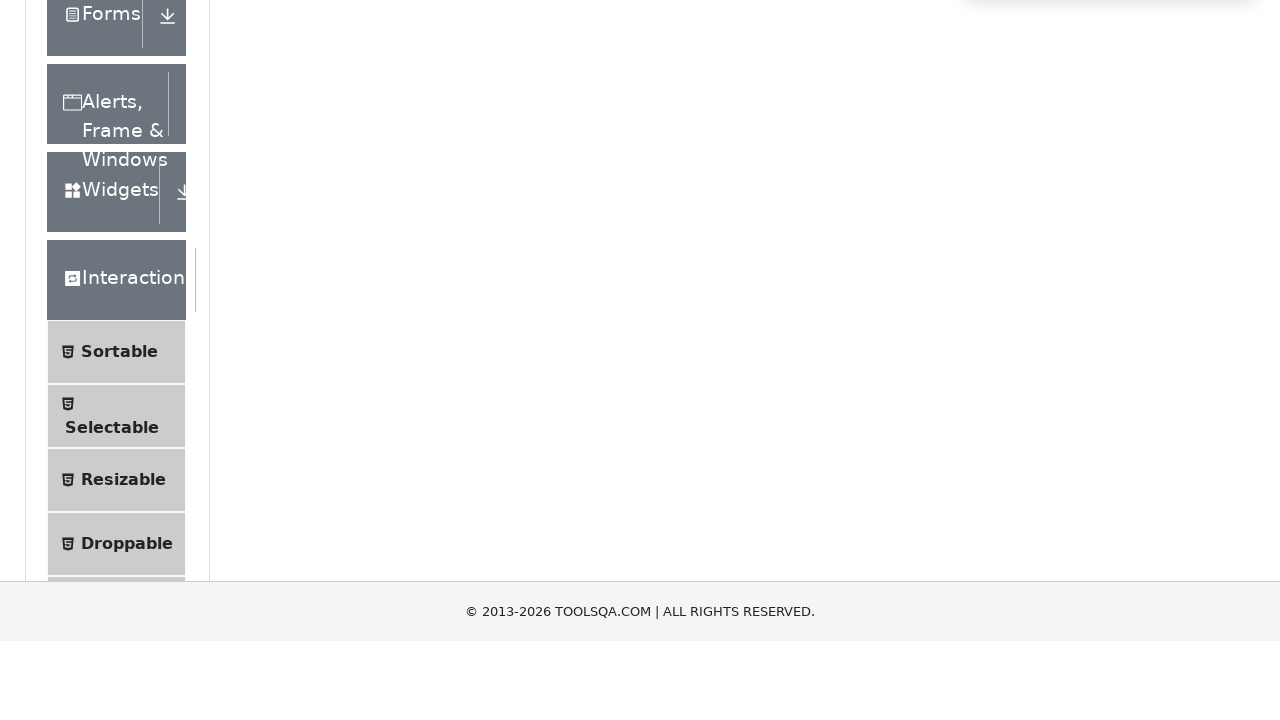

Clicked on Sortable menu item in the sidebar at (119, 613) on text=Sortable
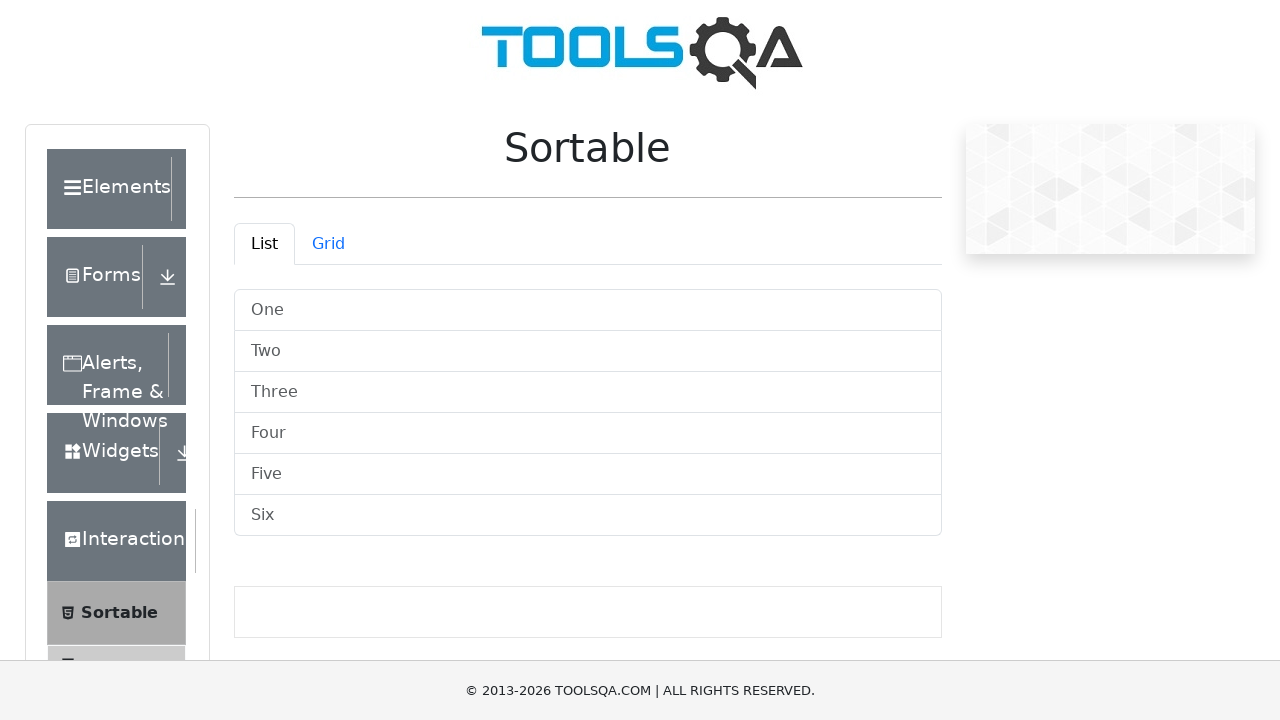

Sortable list container loaded
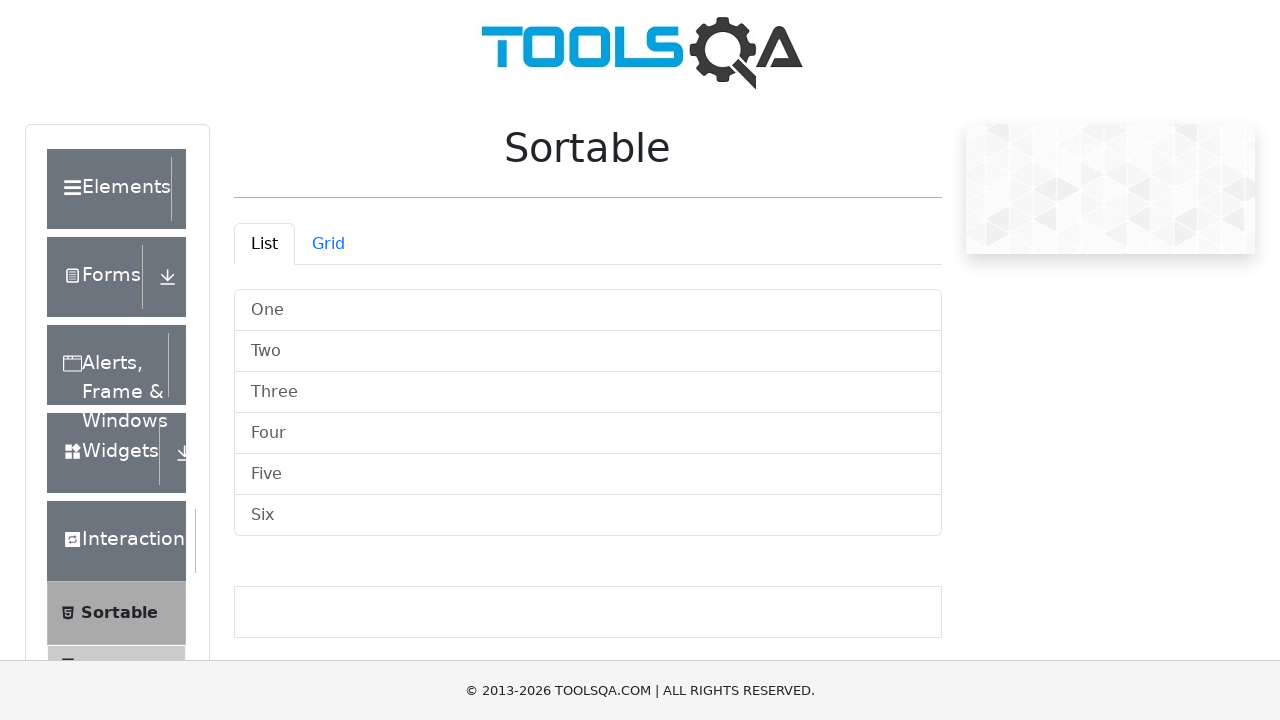

Located source (first item) and target (third item) for drag operation
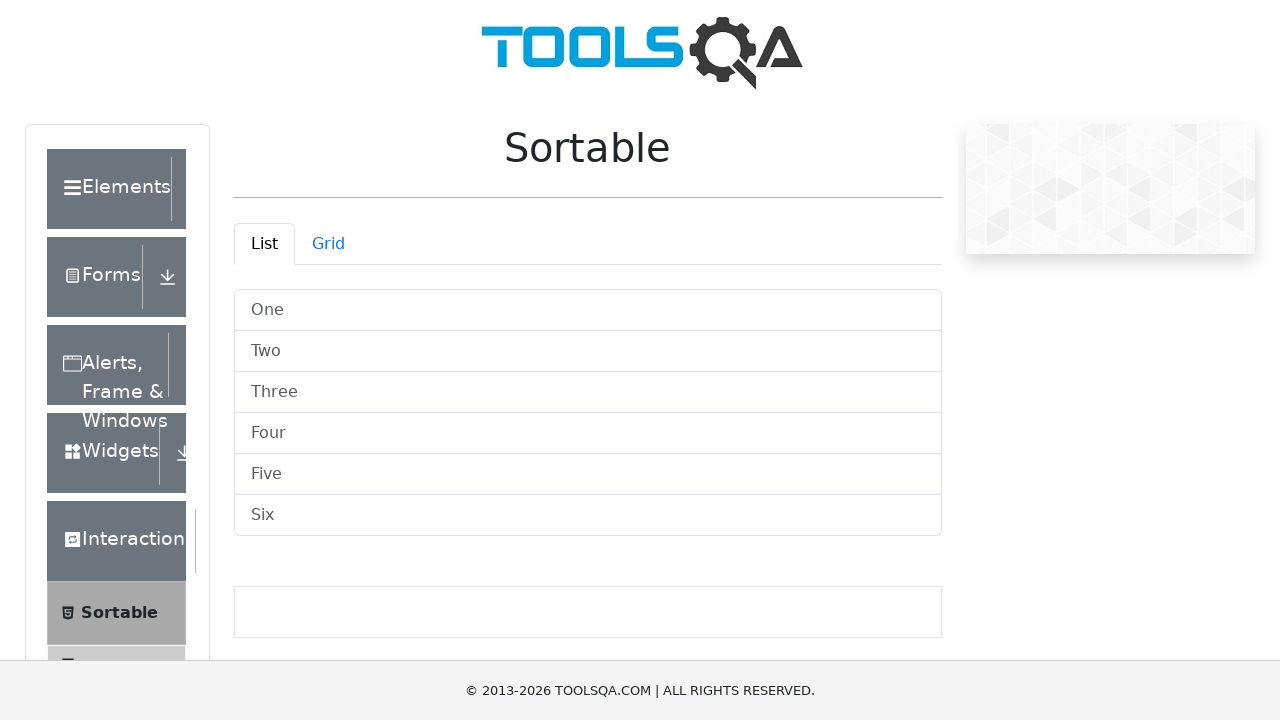

Performed drag operation from element one to element three at (588, 392)
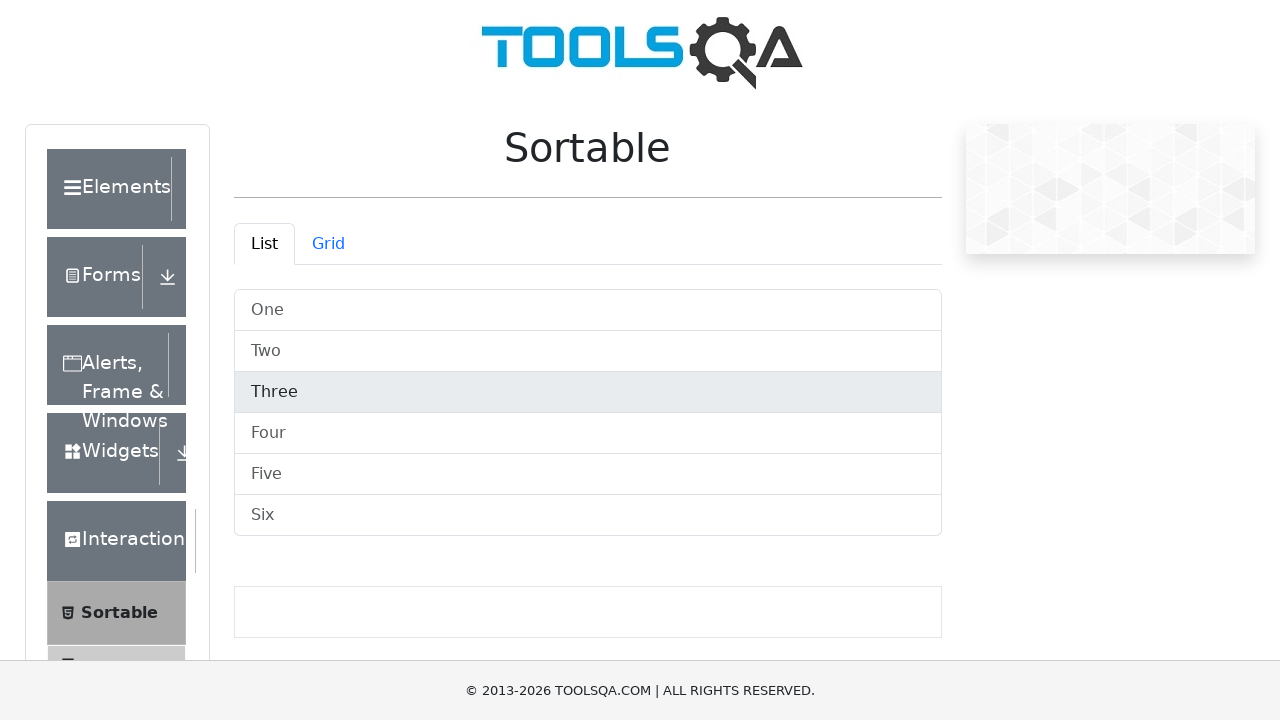

Verified Sortable content is still visible after drag operation
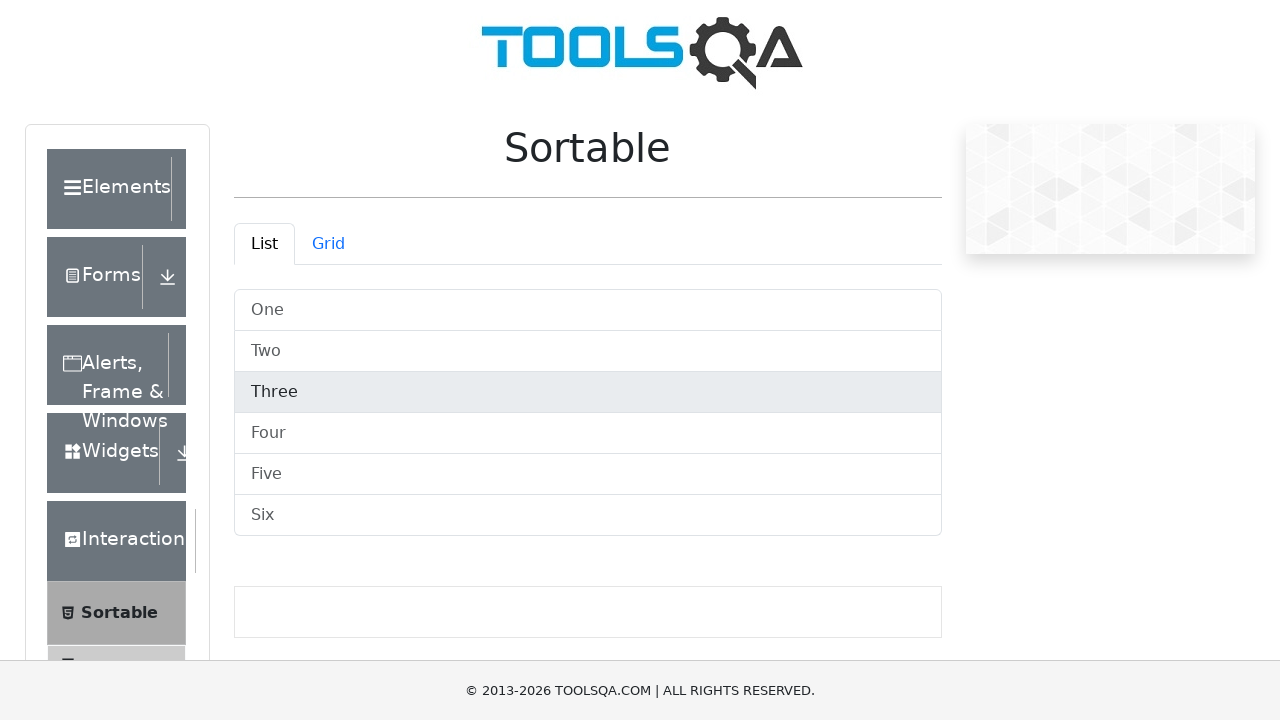

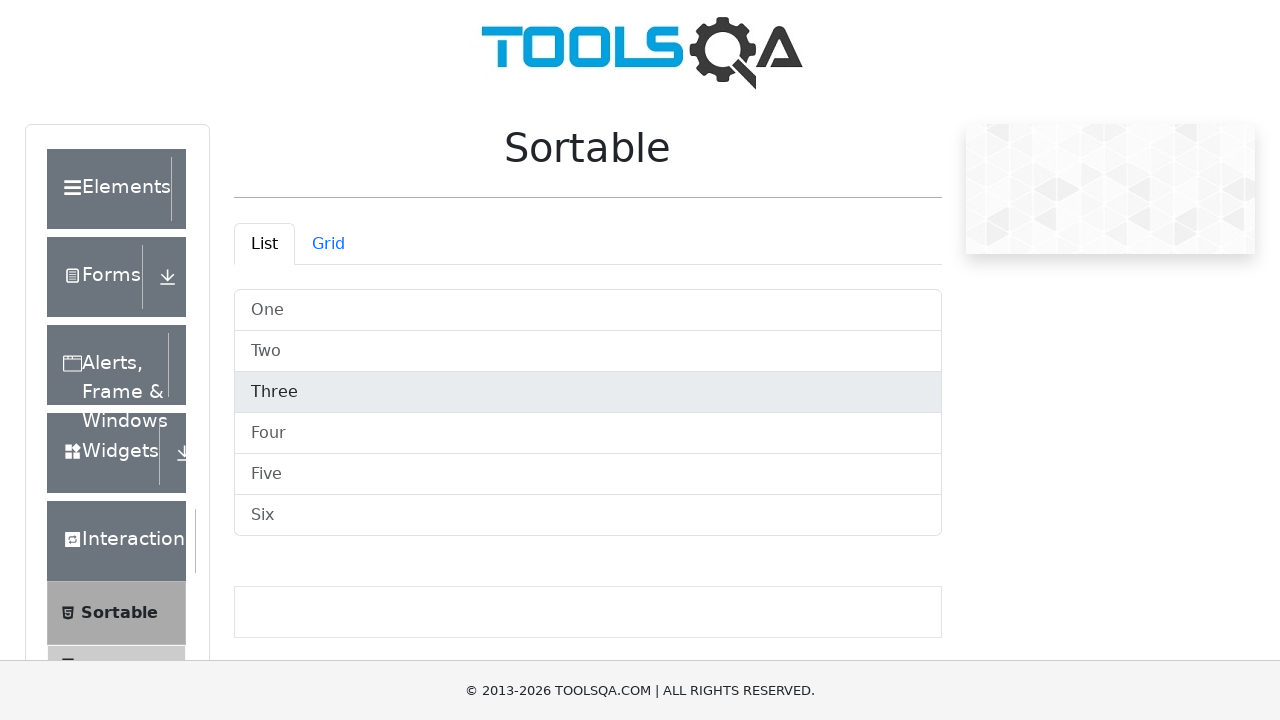